Tests adding a cookie to the browser session and then clicking a refresh button to display the updated cookies on the page.

Starting URL: https://bonigarcia.dev/selenium-webdriver-java/cookies.html

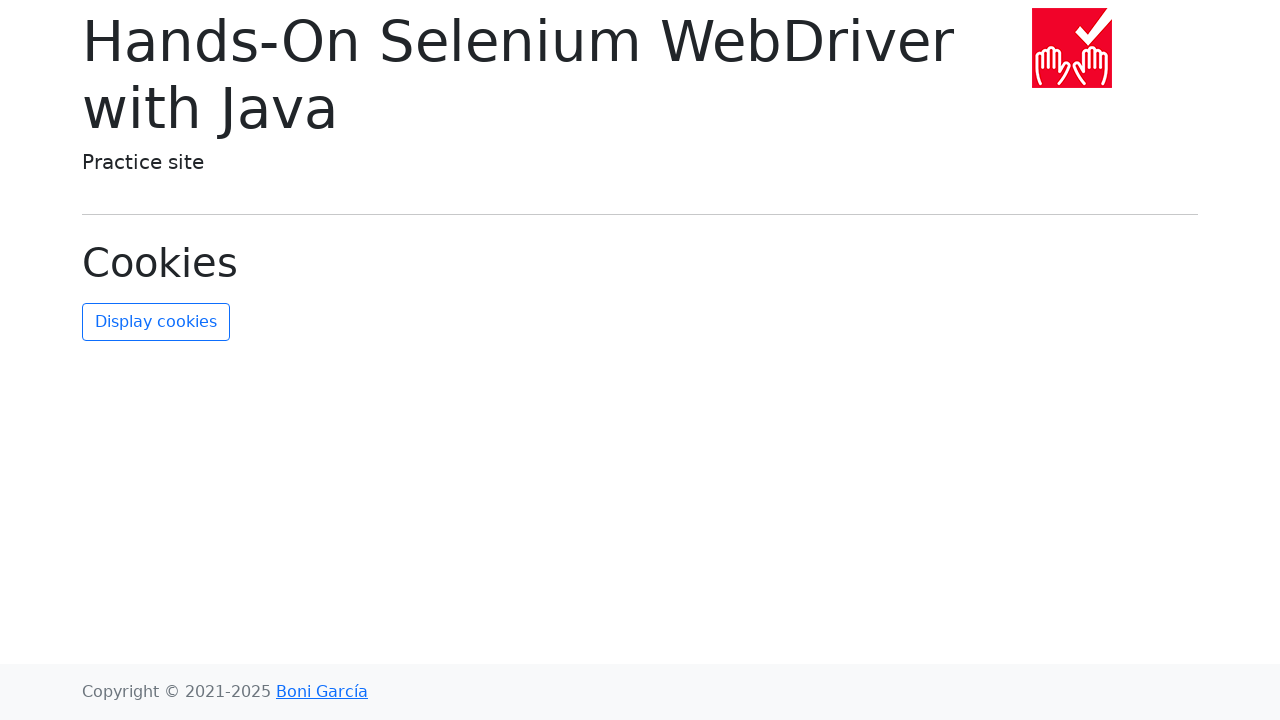

Added new cookie 'new-cookie-key' with value 'new-cookie-value' to browser context
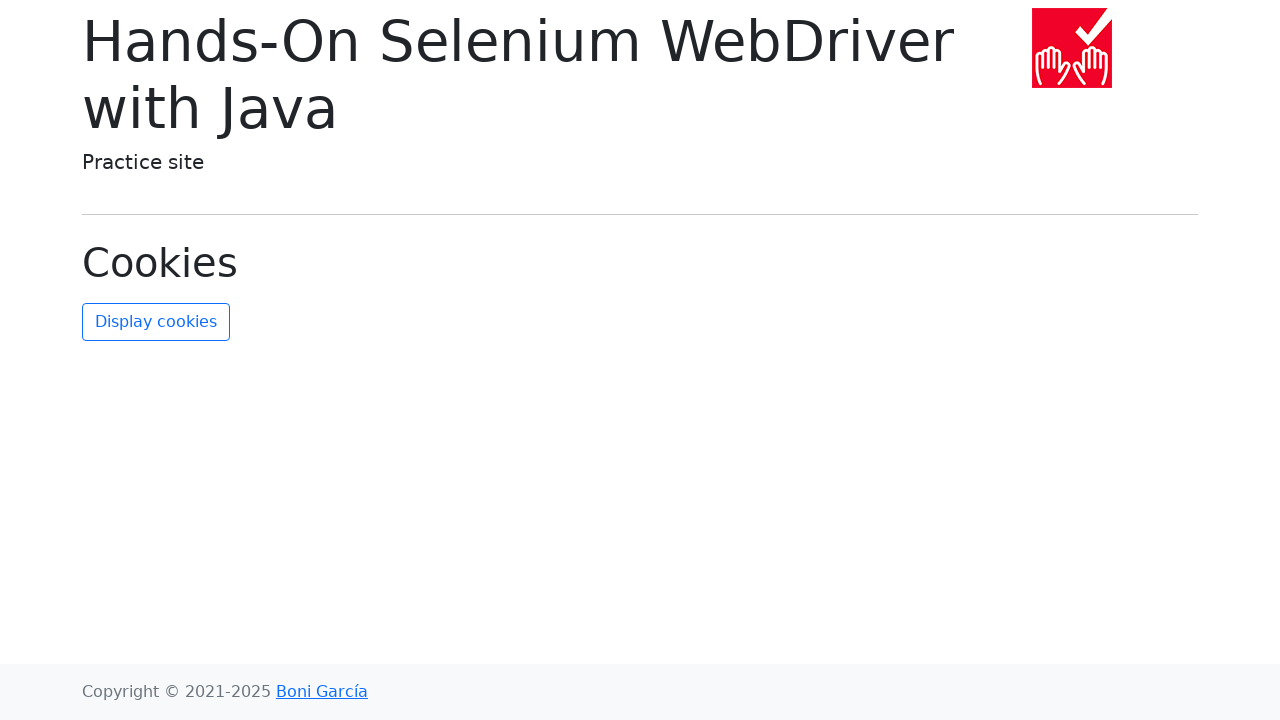

Retrieved all cookies from browser context
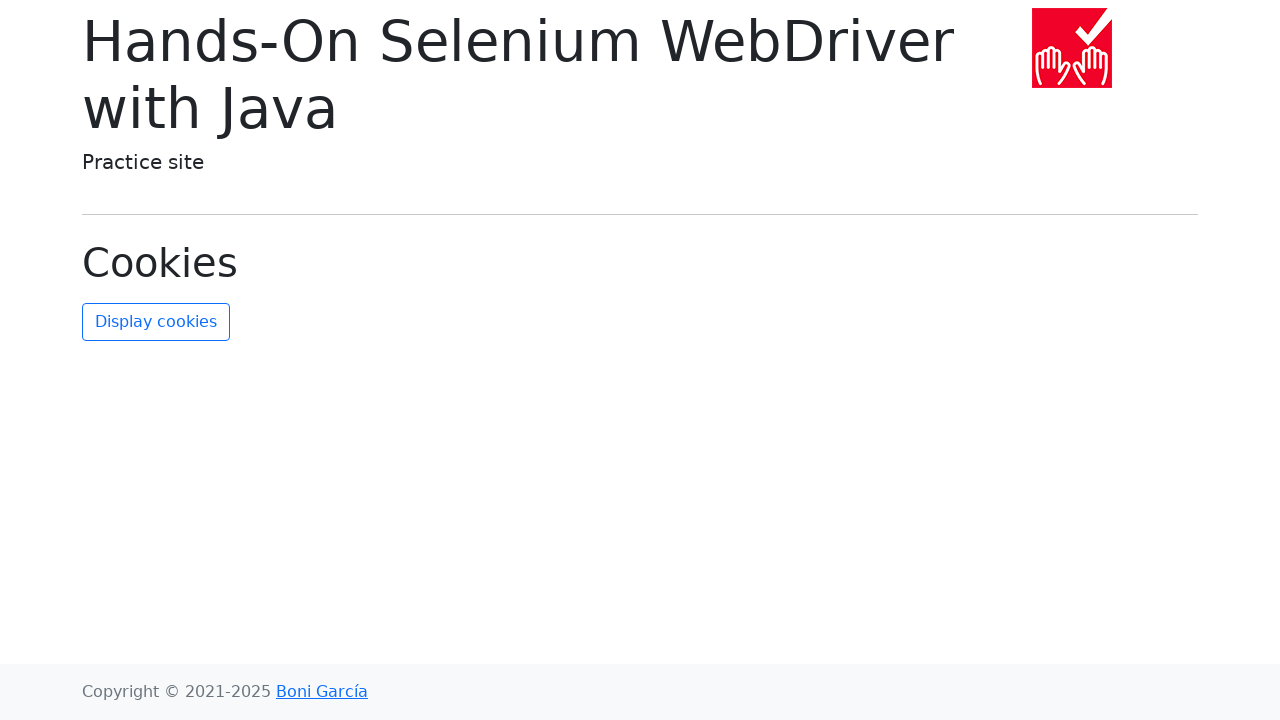

Found new-cookie-key in the retrieved cookies
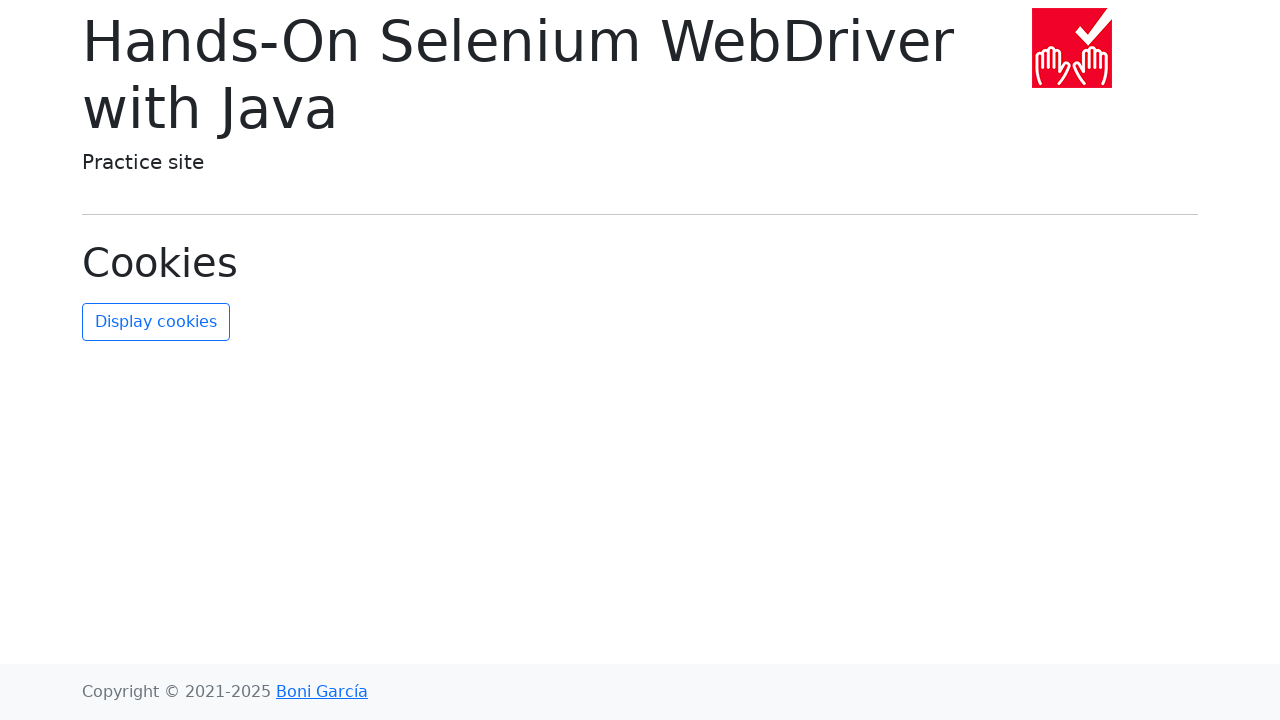

Verified that new cookie exists (not None)
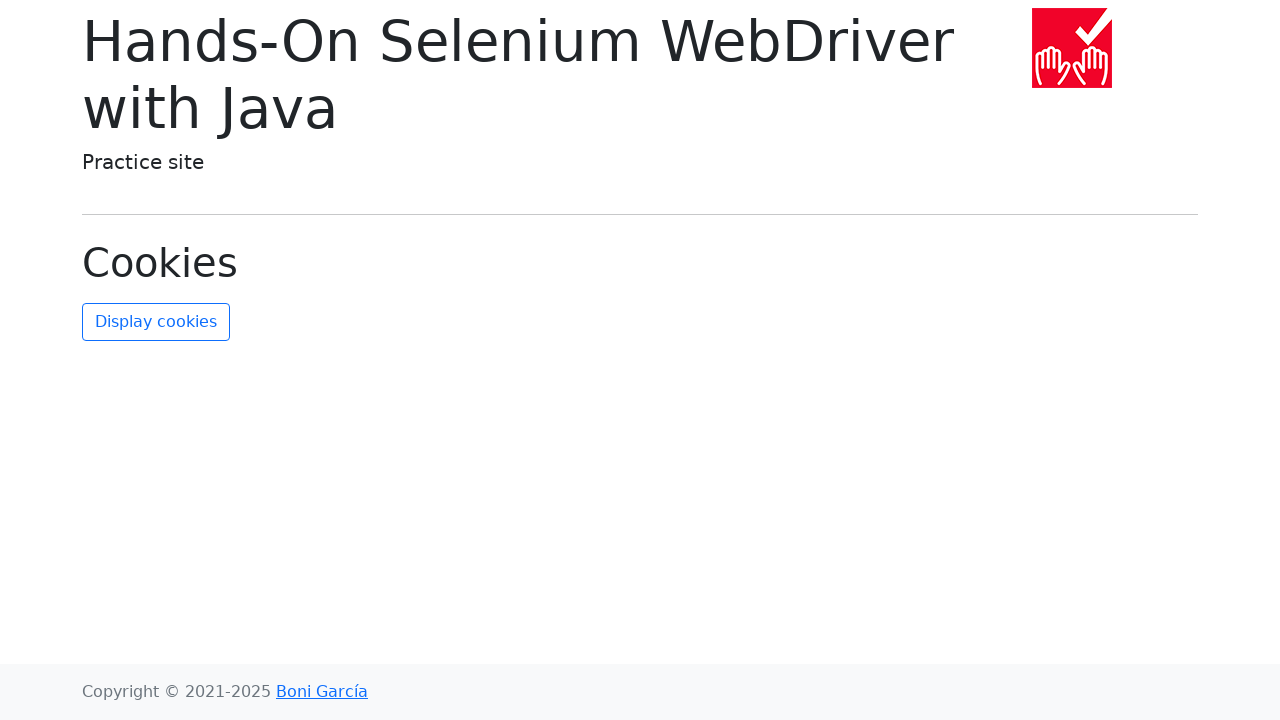

Verified that new cookie value matches expected 'new-cookie-value'
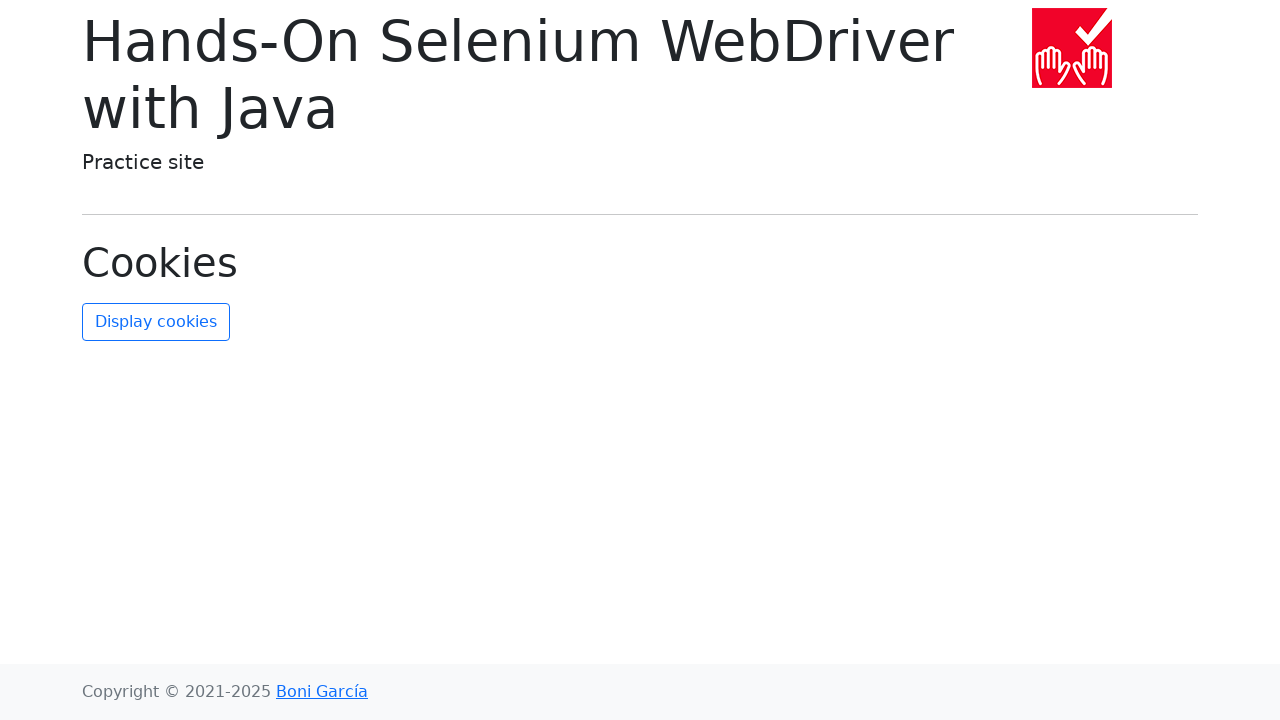

Clicked refresh cookies button to display updated cookies on page at (156, 322) on #refresh-cookies
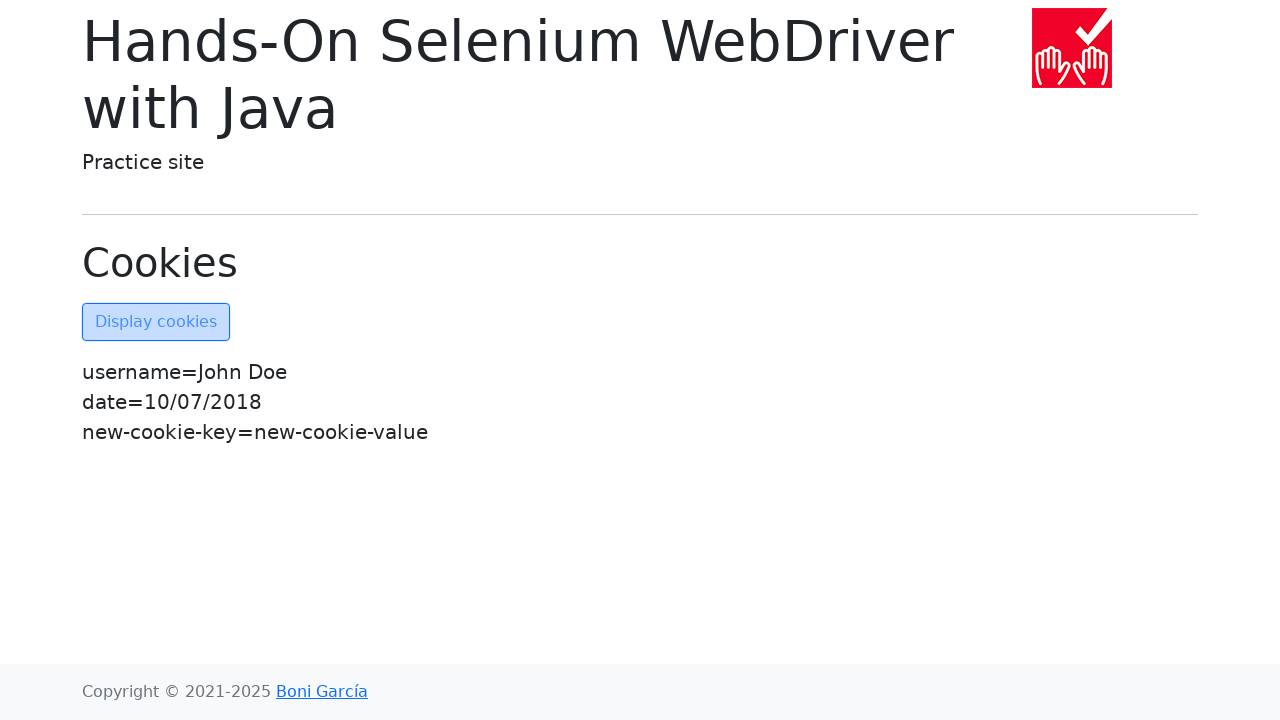

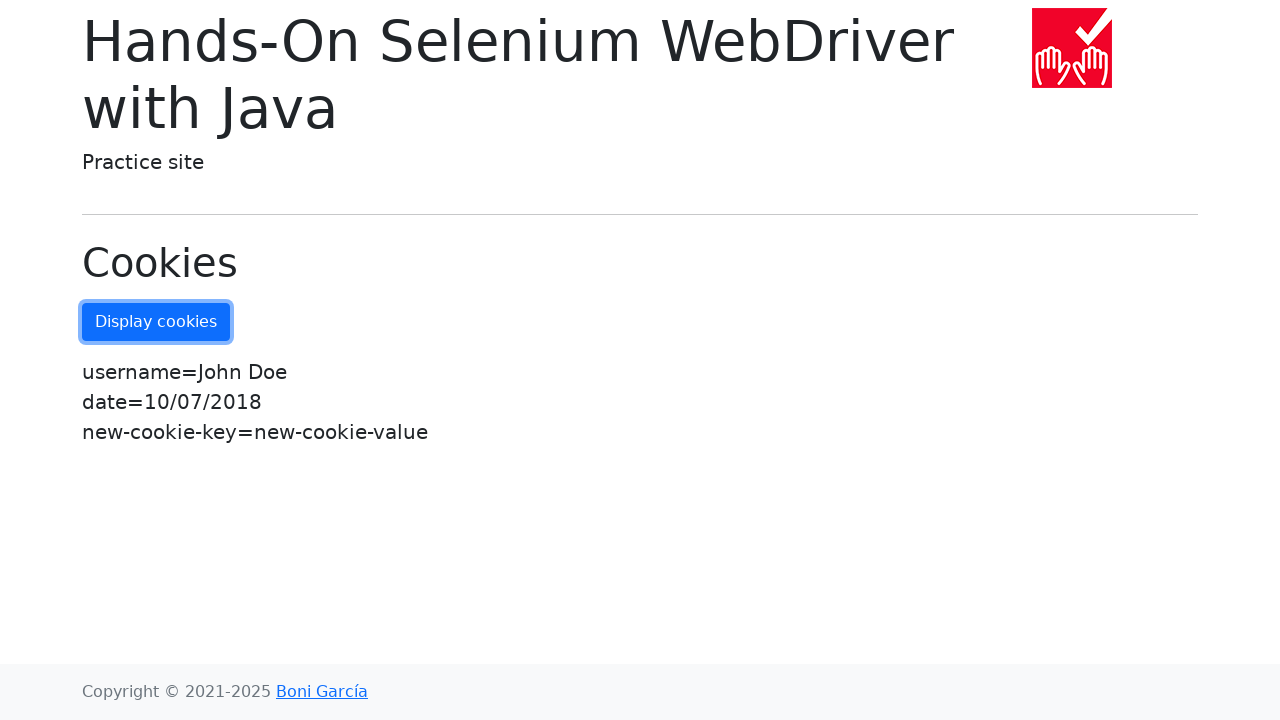